Tests the search functionality on Nykaa website by entering a search term "facemask" into the search input field

Starting URL: https://www.nykaa.com/

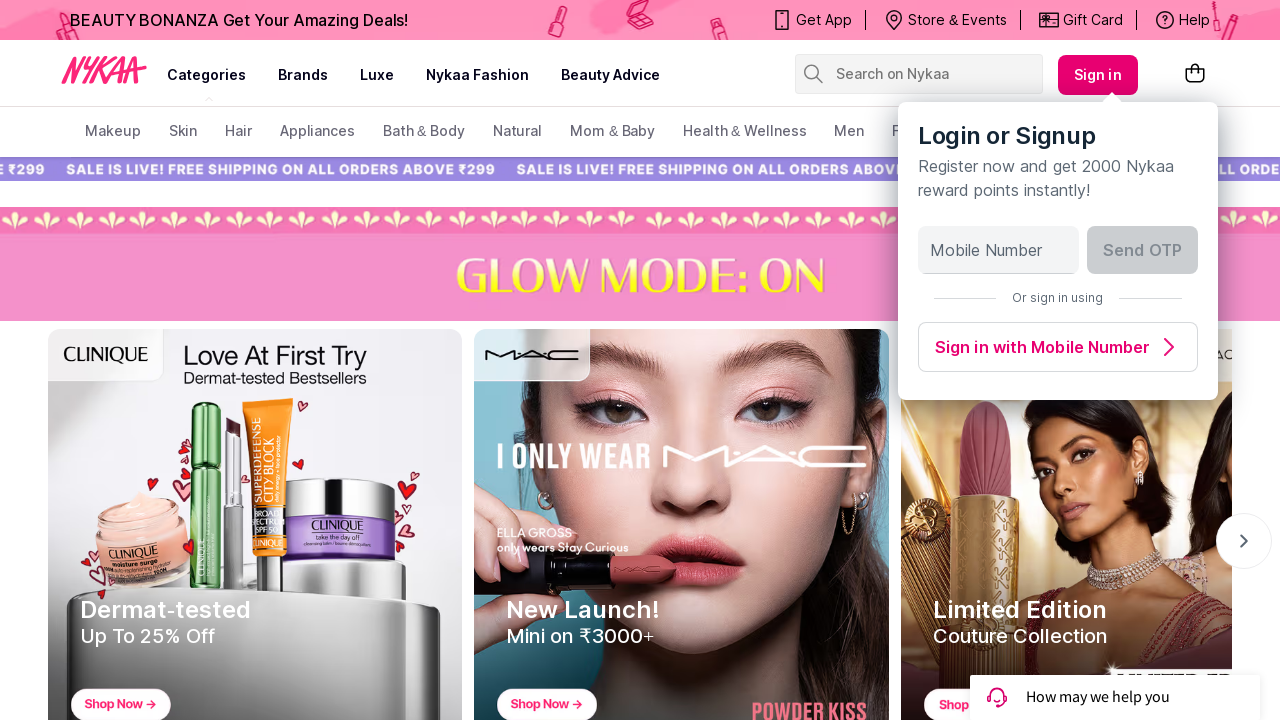

Entered 'facemask' into the search input field on Nykaa website on input[placeholder='Search on Nykaa']
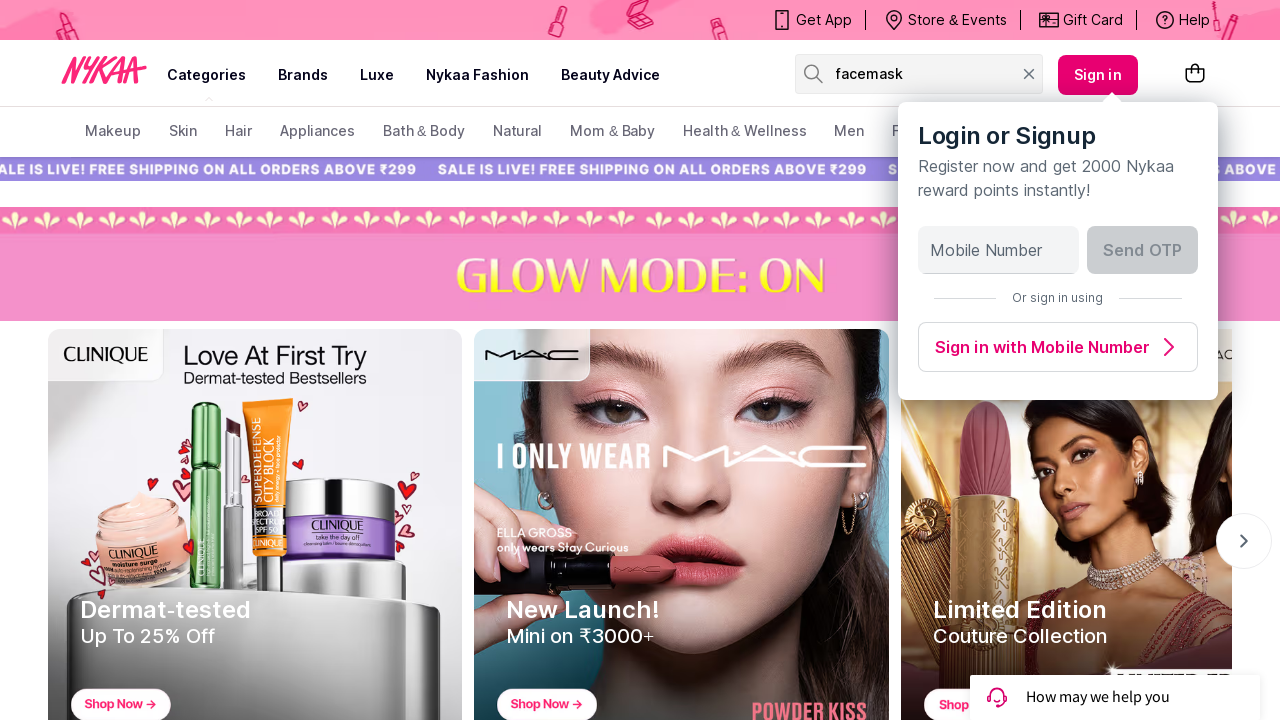

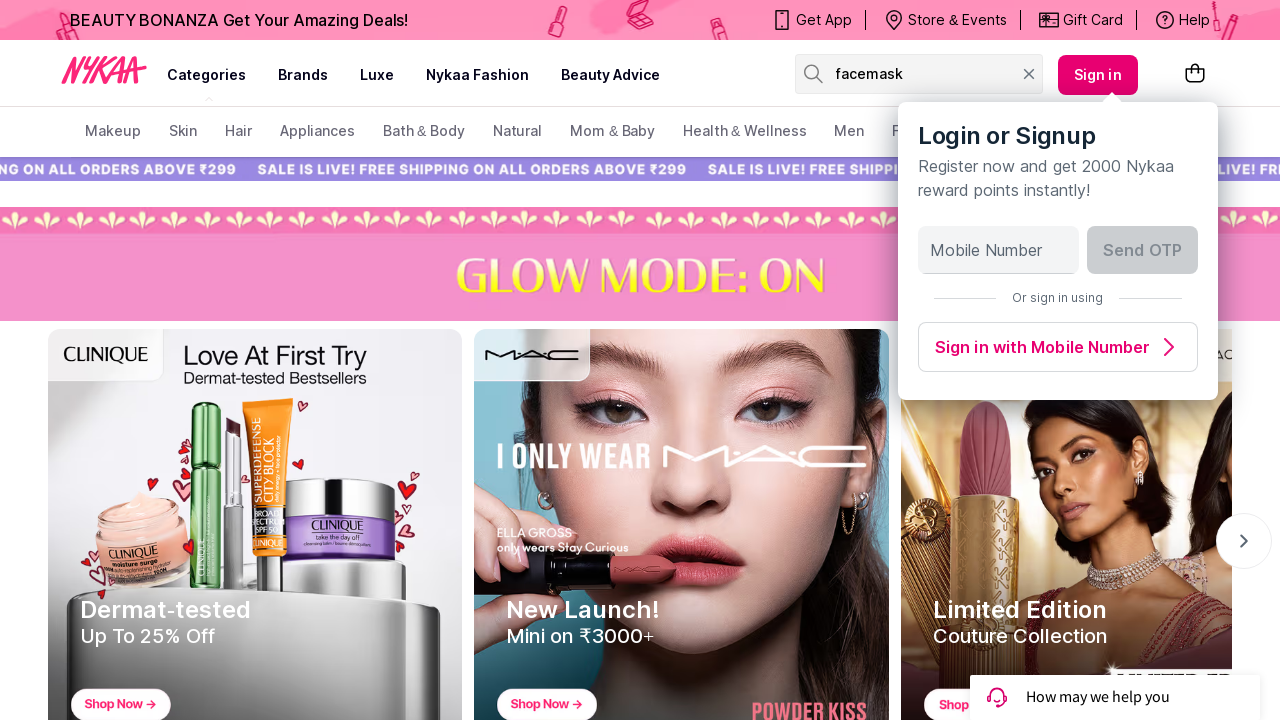